Tests failed login flow by using invalid credentials and verifying the error message appears

Starting URL: https://katalon-demo-cura.herokuapp.com/

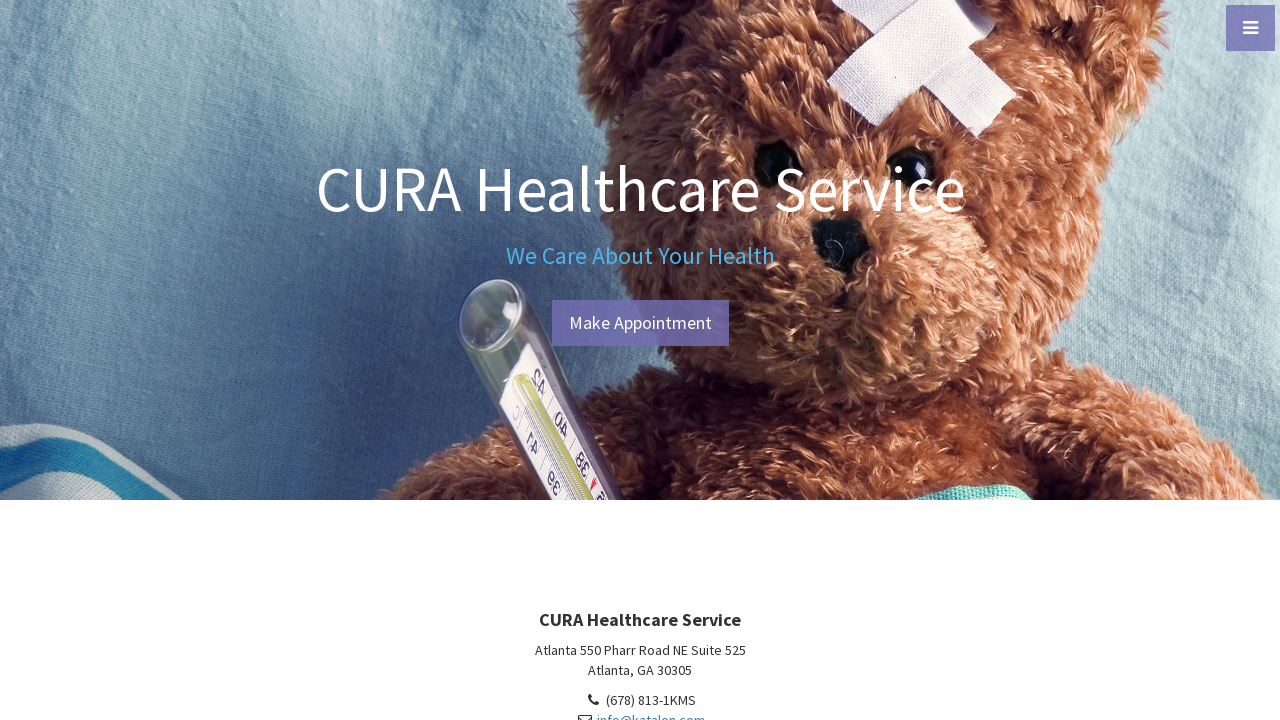

Clicked Make Appointment button at (640, 323) on a#btn-make-appointment
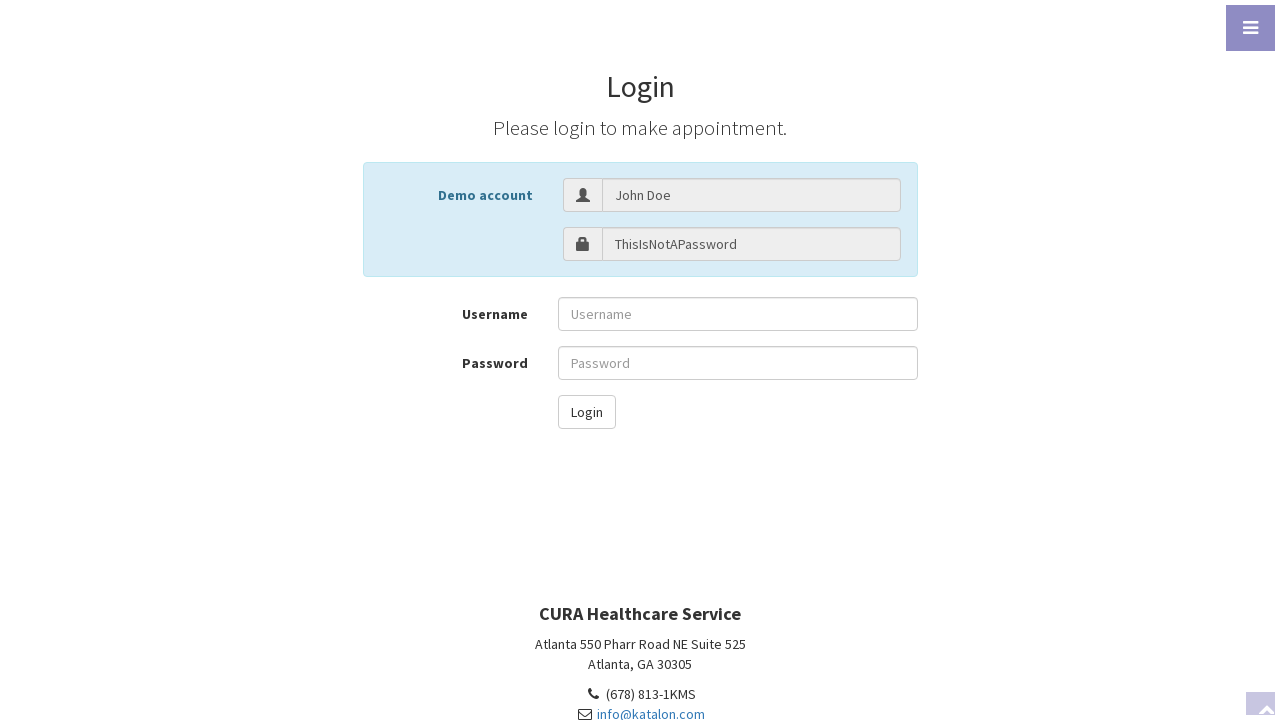

Filled username field with invalid credentials 'Test' on input#txt-username
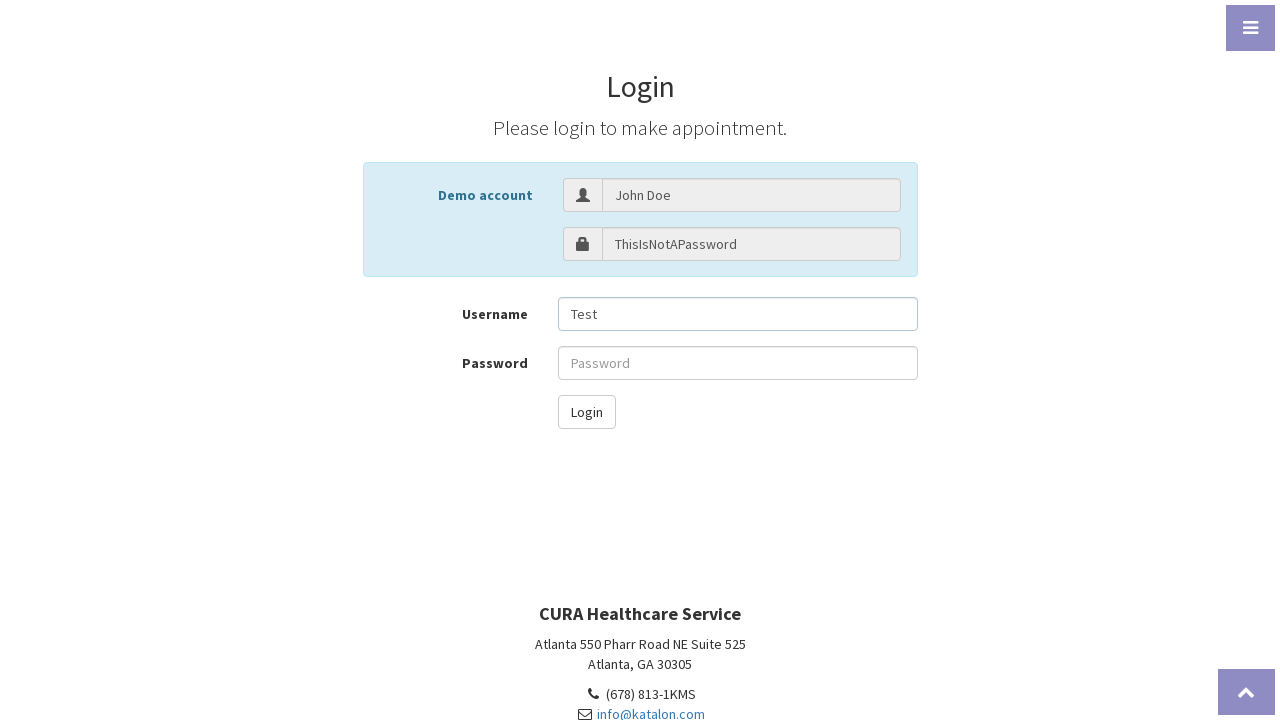

Filled password field with 'ThisIsNotAPassword' on input#txt-password
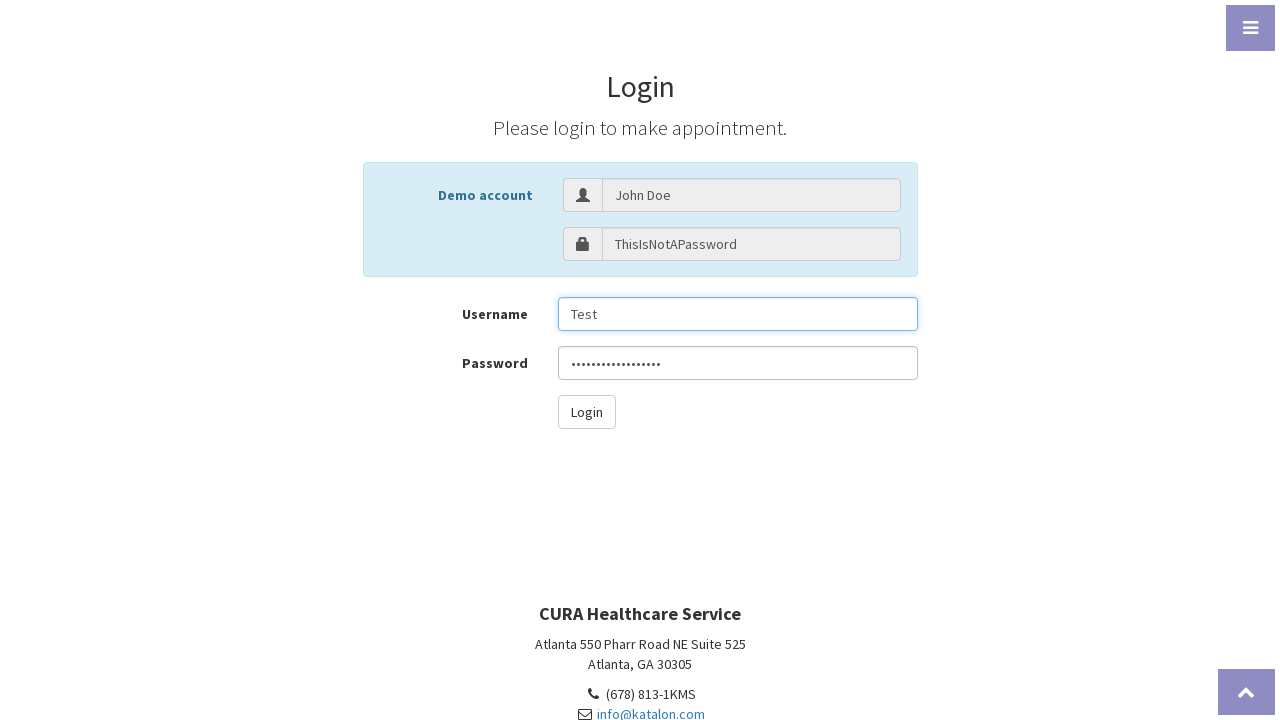

Clicked login button with invalid credentials at (586, 412) on button#btn-login
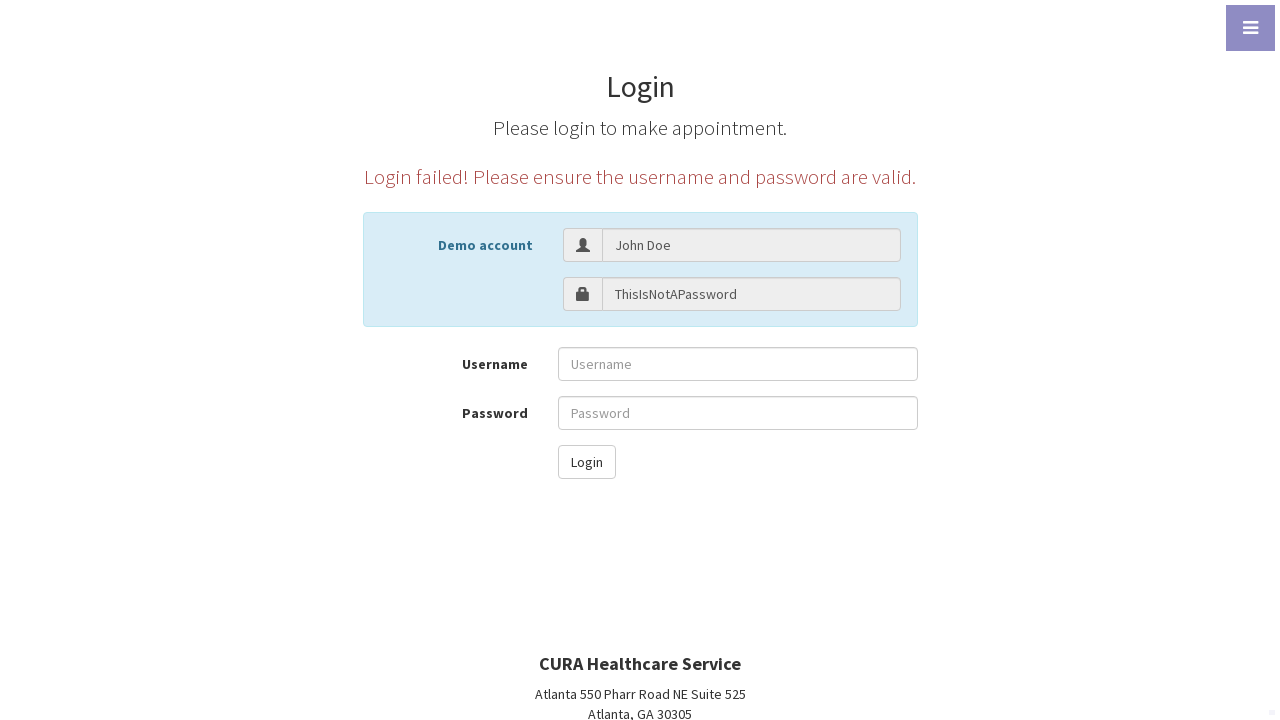

Verified error message 'Login failed' is displayed
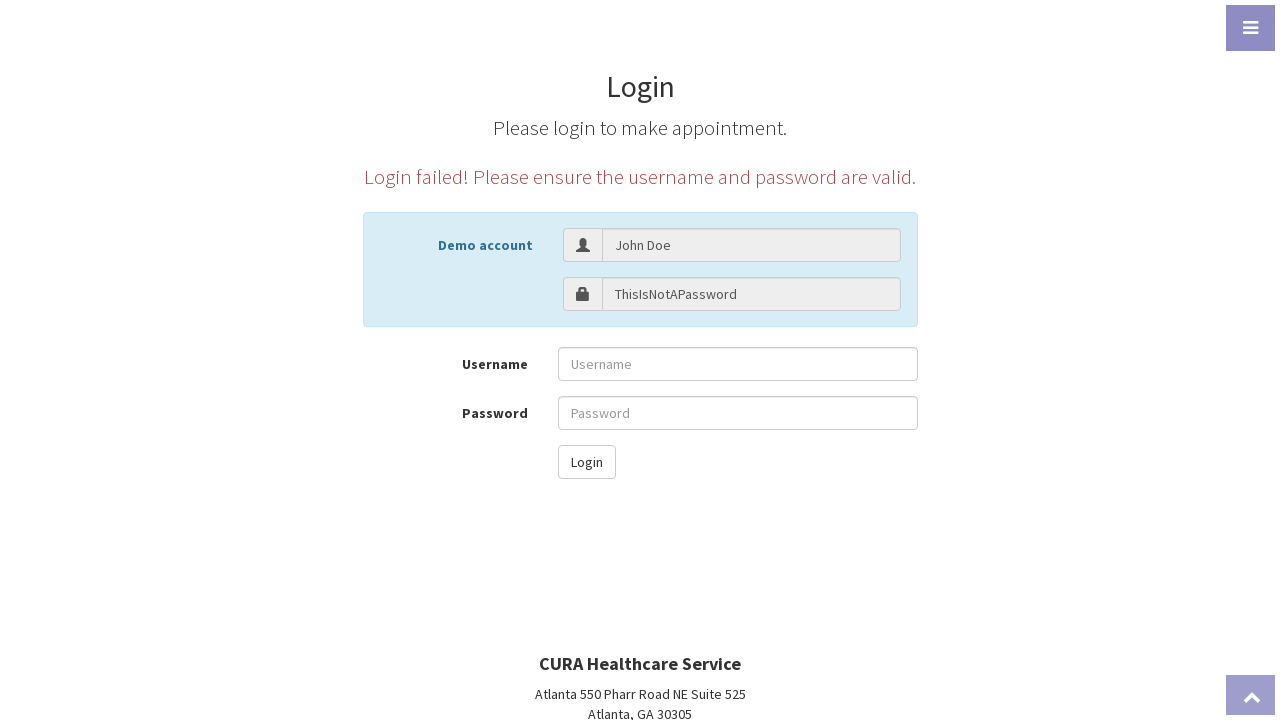

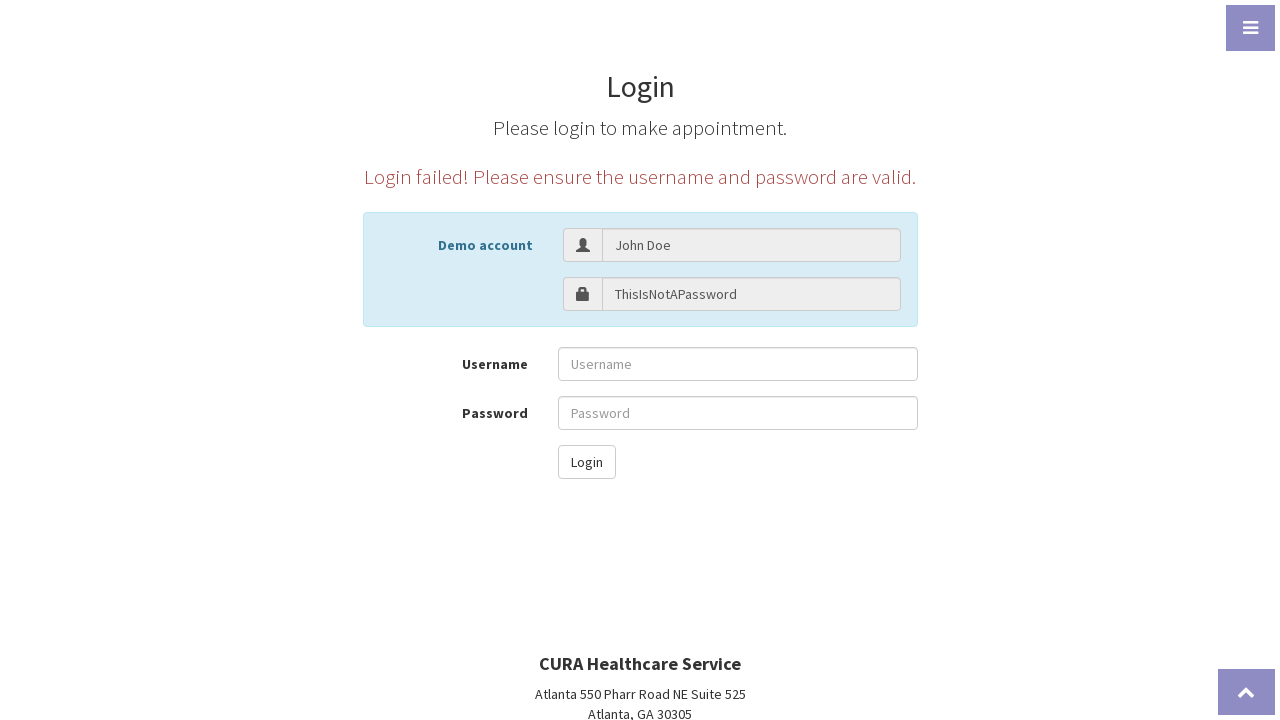